Tests autosuggestion functionality by typing partial text into an autocomplete field and selecting a matching suggestion from the dropdown list

Starting URL: https://rahulshettyacademy.com/dropdownsPractise/

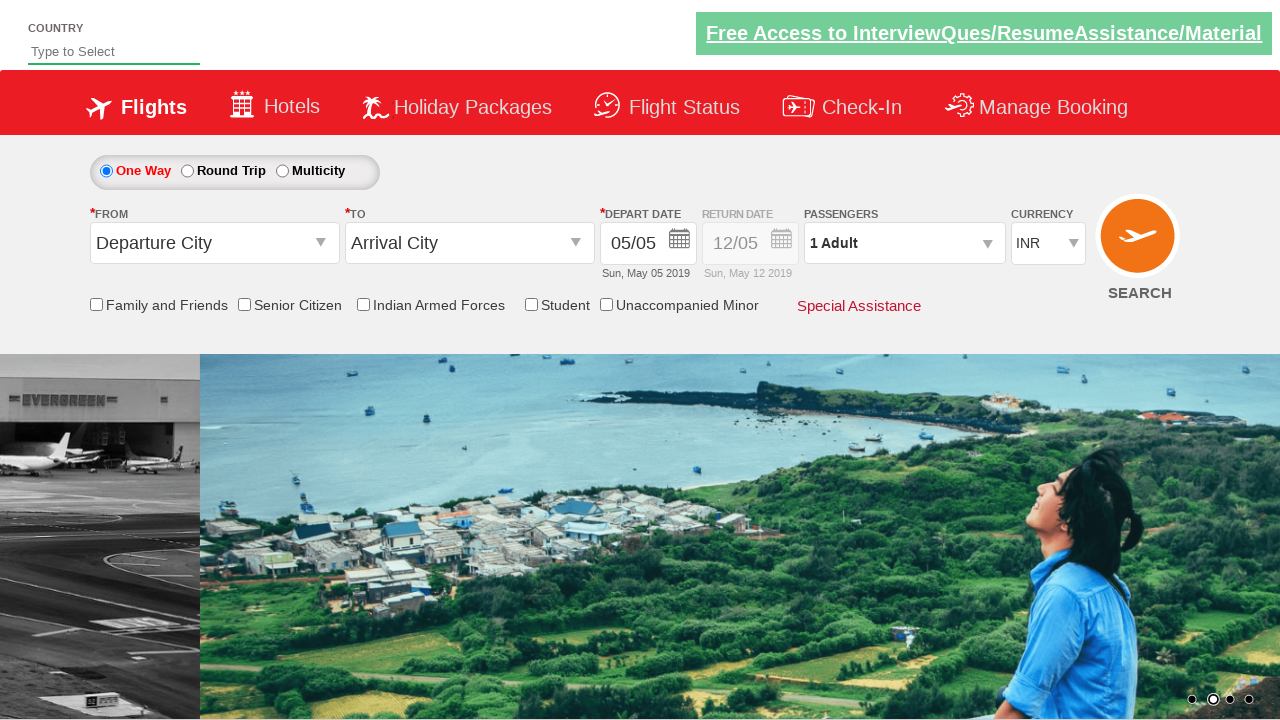

Typed 'Ind' into autosuggest field to trigger autosuggestion on #autosuggest
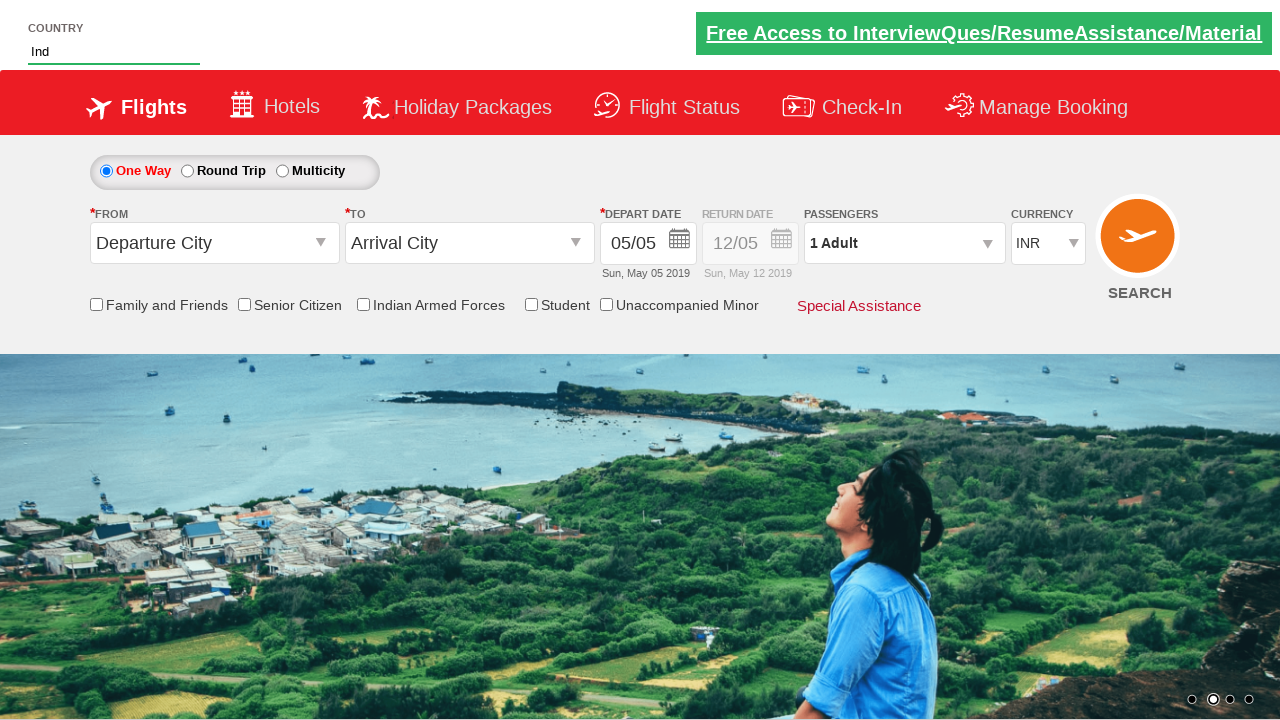

Autosuggestion dropdown appeared with matching suggestions
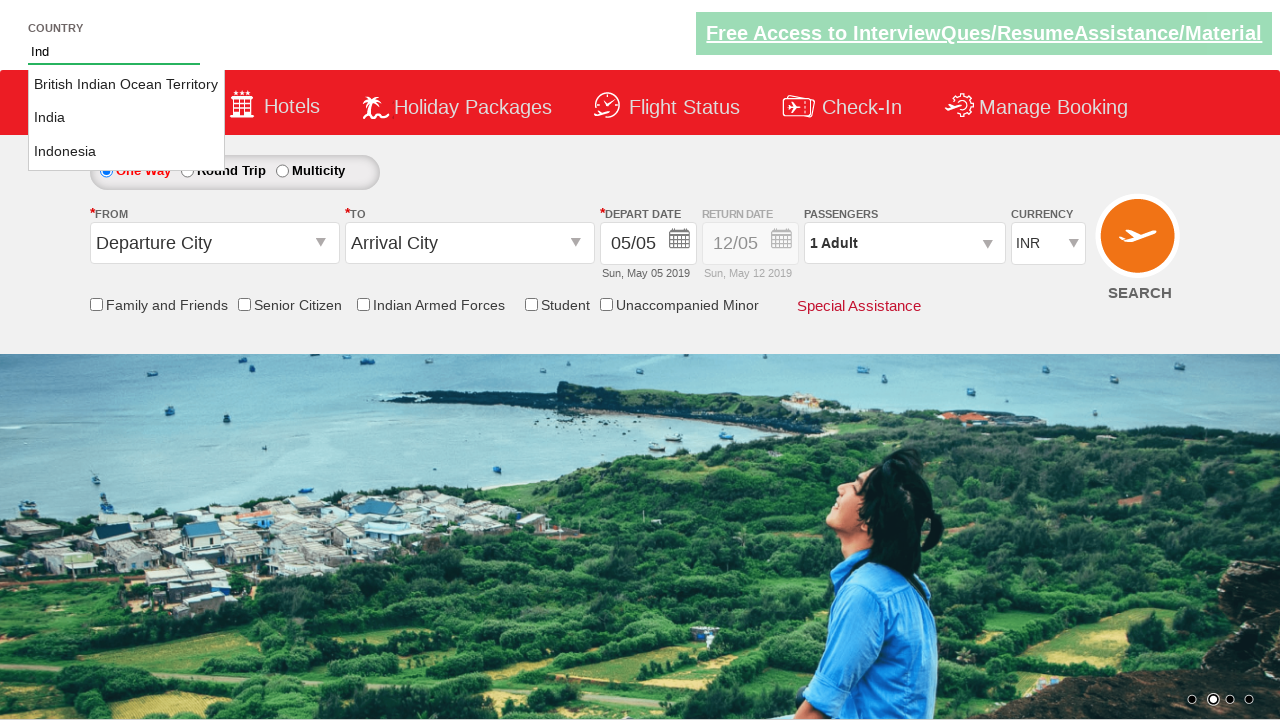

Located 3 suggestion items in dropdown
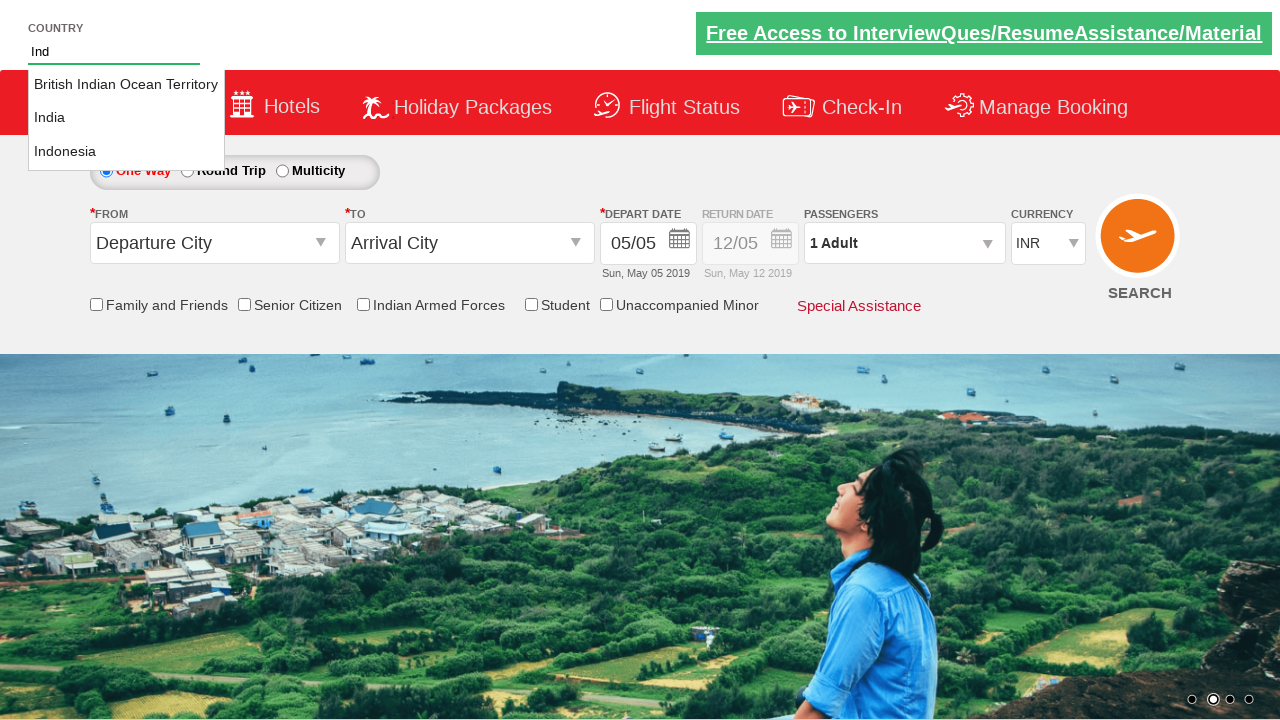

Selected 'India' from autosuggestion dropdown at (126, 118) on li.ui-menu-item a >> nth=1
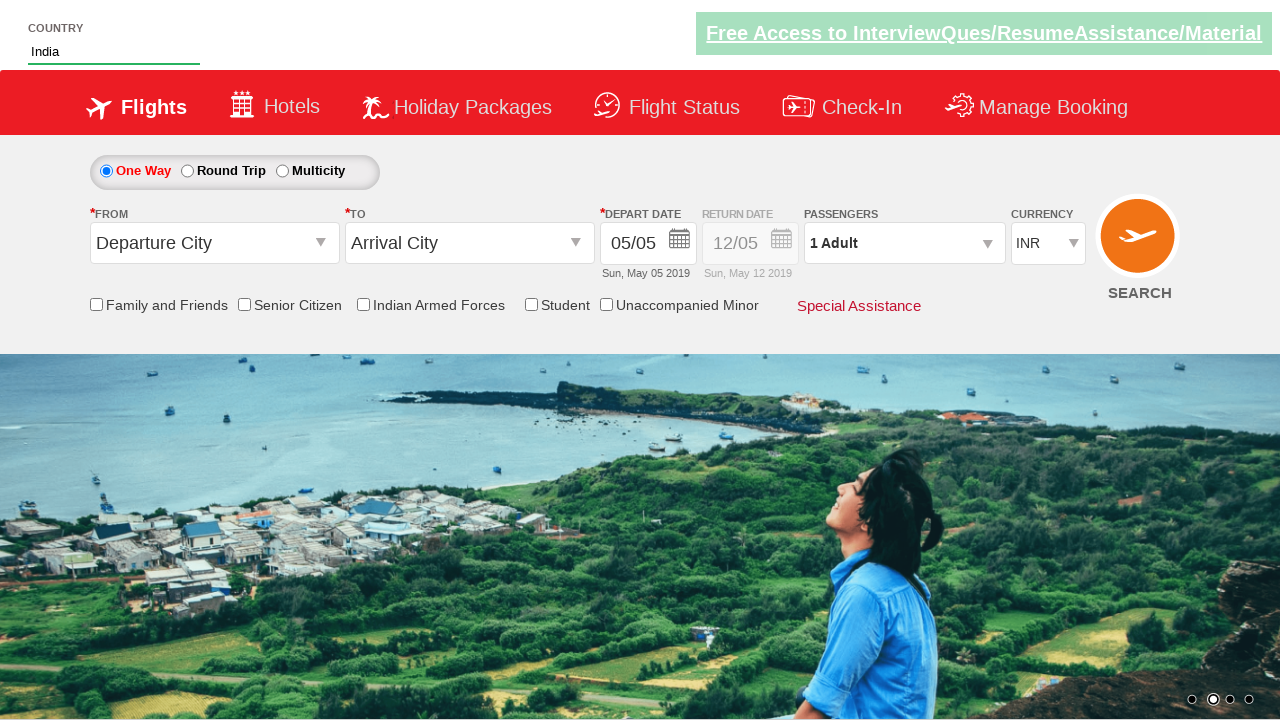

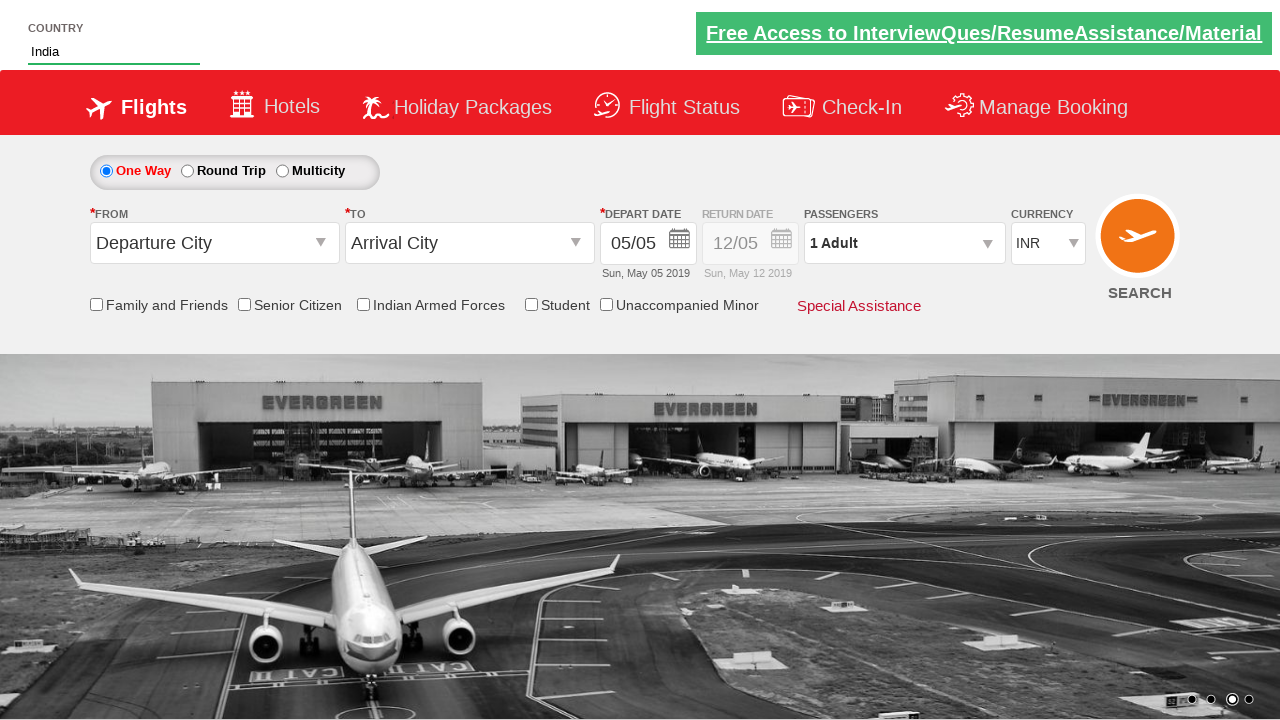